Tests that the navbar dropdown contains exactly 14 component links

Starting URL: https://formy-project.herokuapp.com/

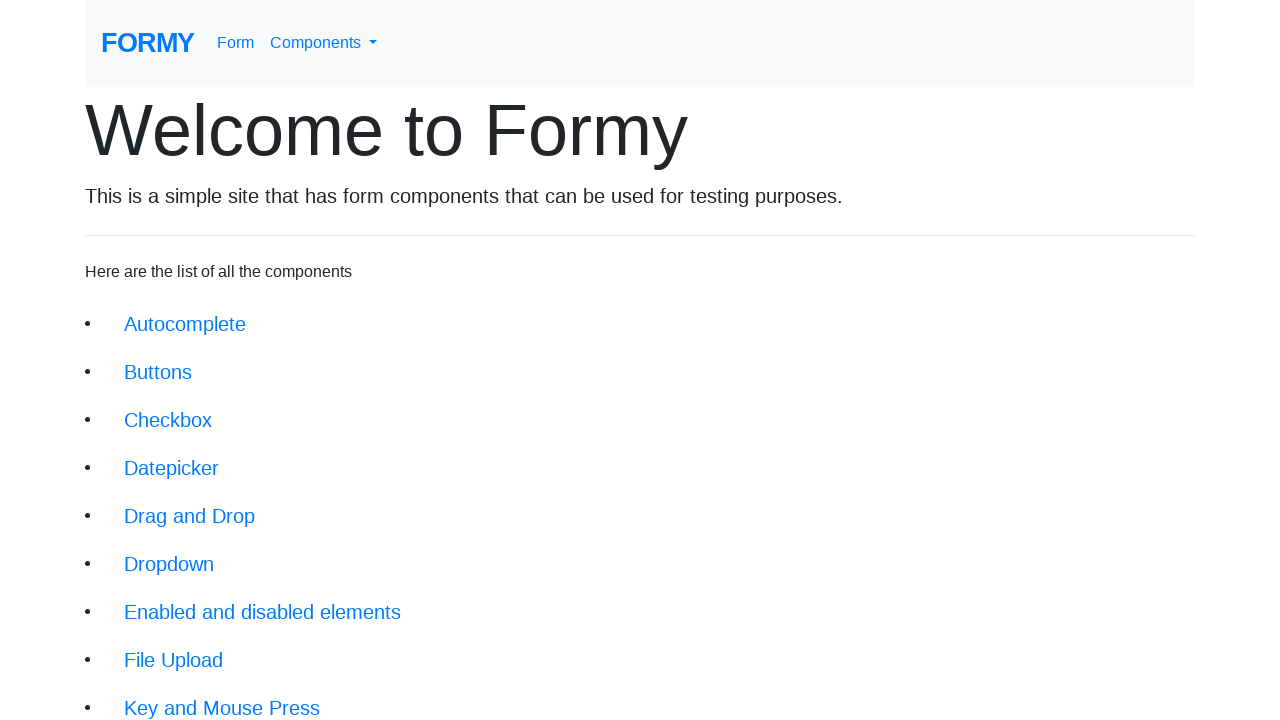

Clicked navbar dropdown menu link at (324, 43) on #navbarDropdownMenuLink
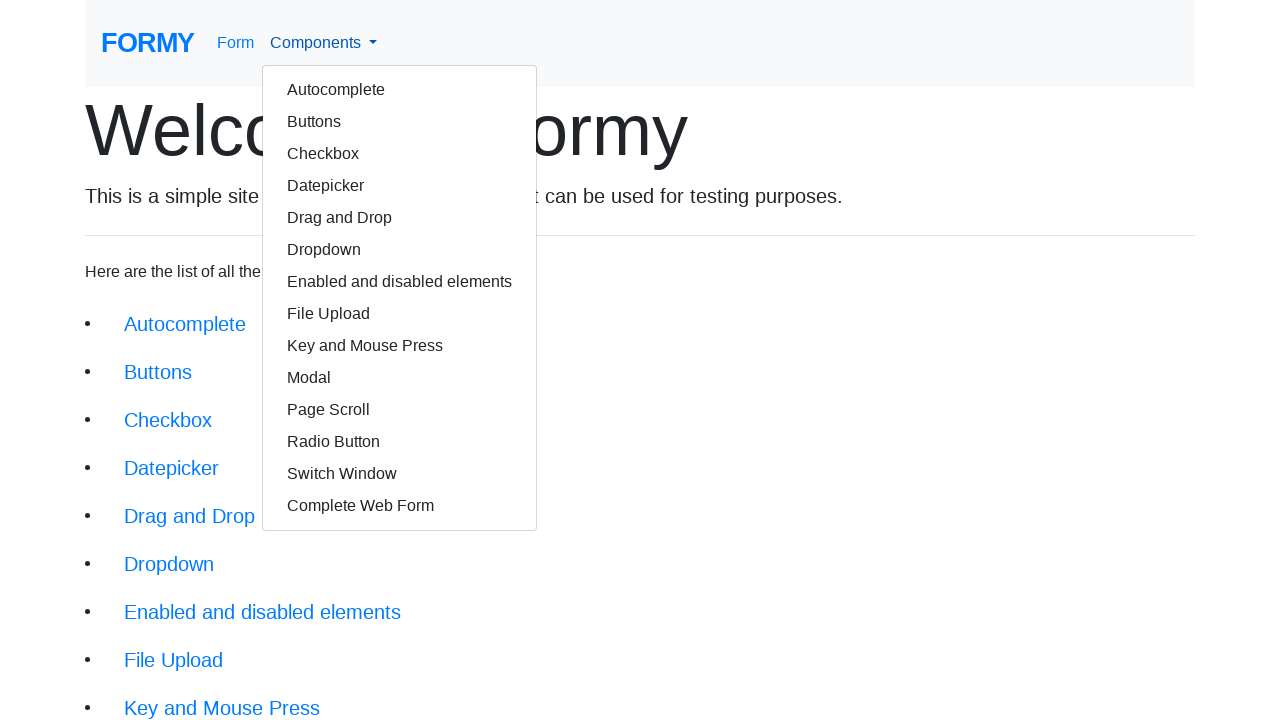

Dropdown menu appeared and is visible
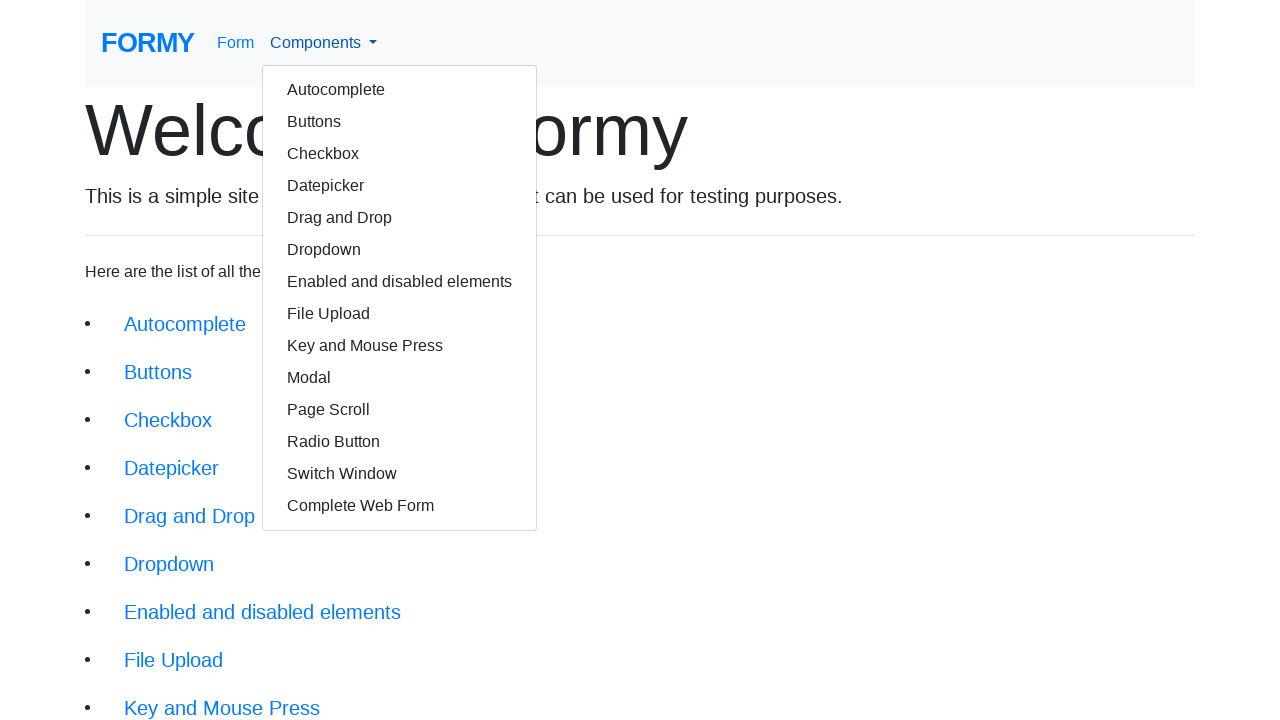

Counted 14 component links in dropdown menu
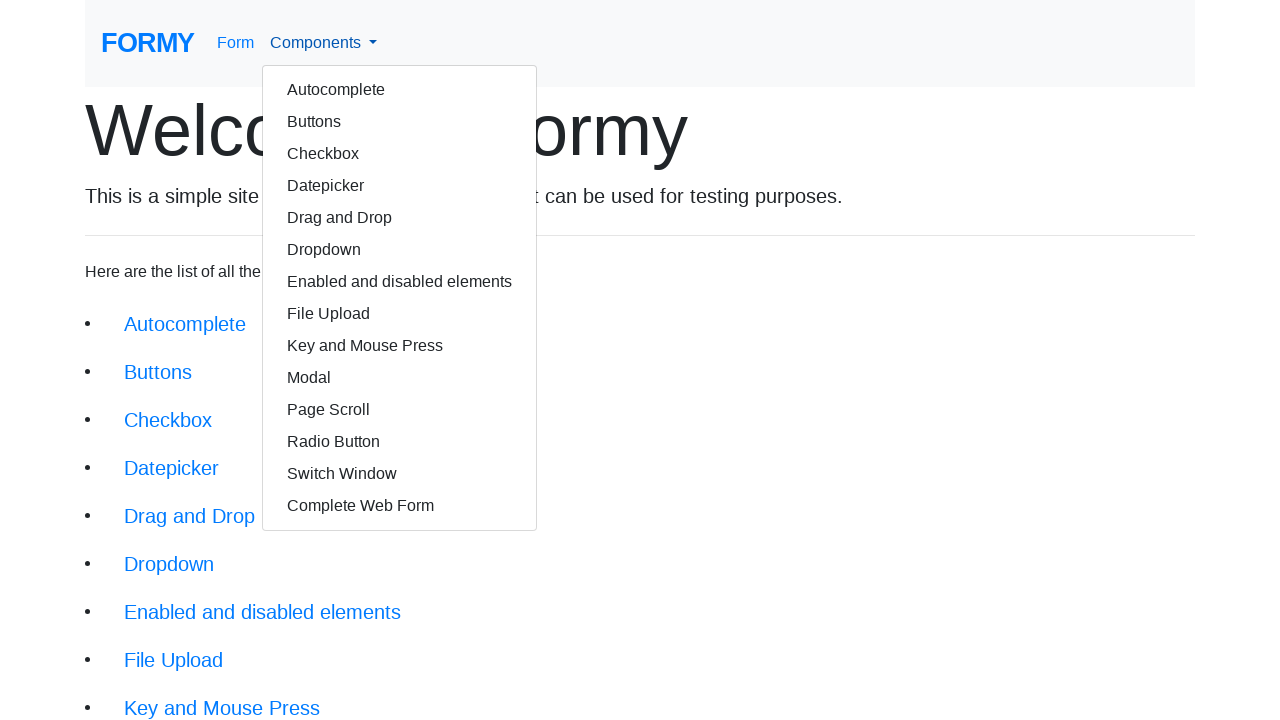

Verified that navbar dropdown contains exactly 14 component links
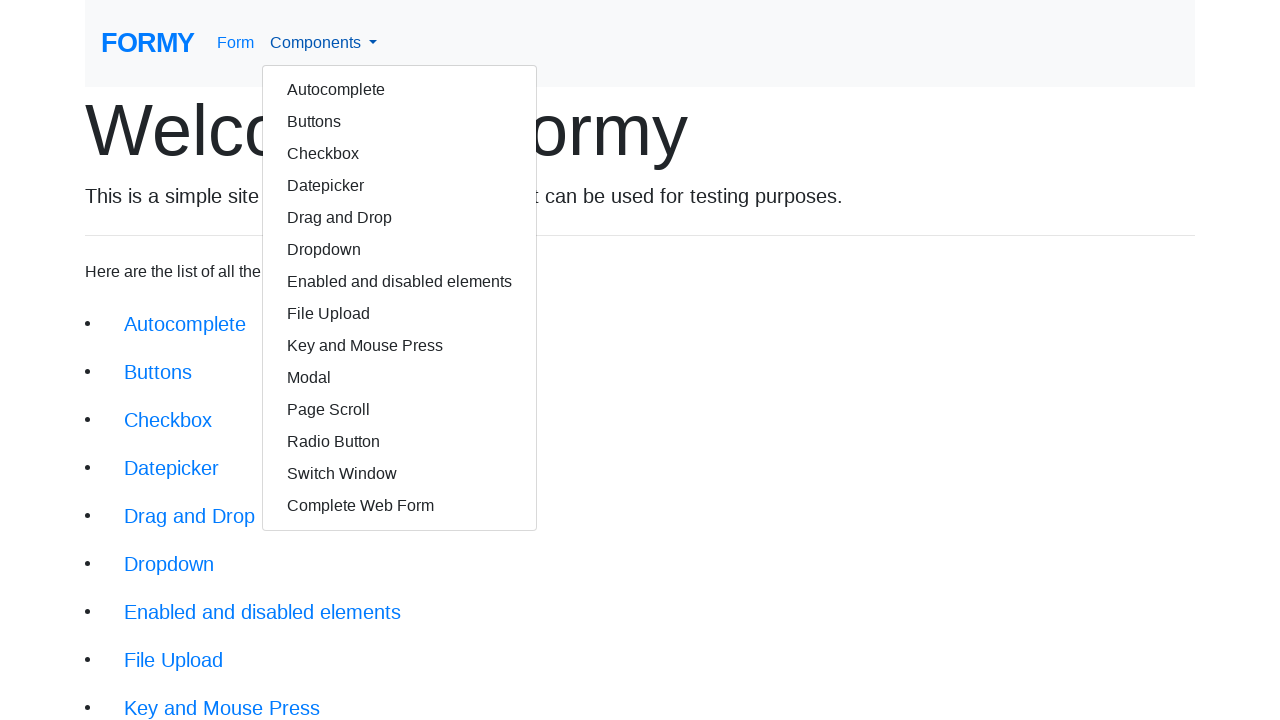

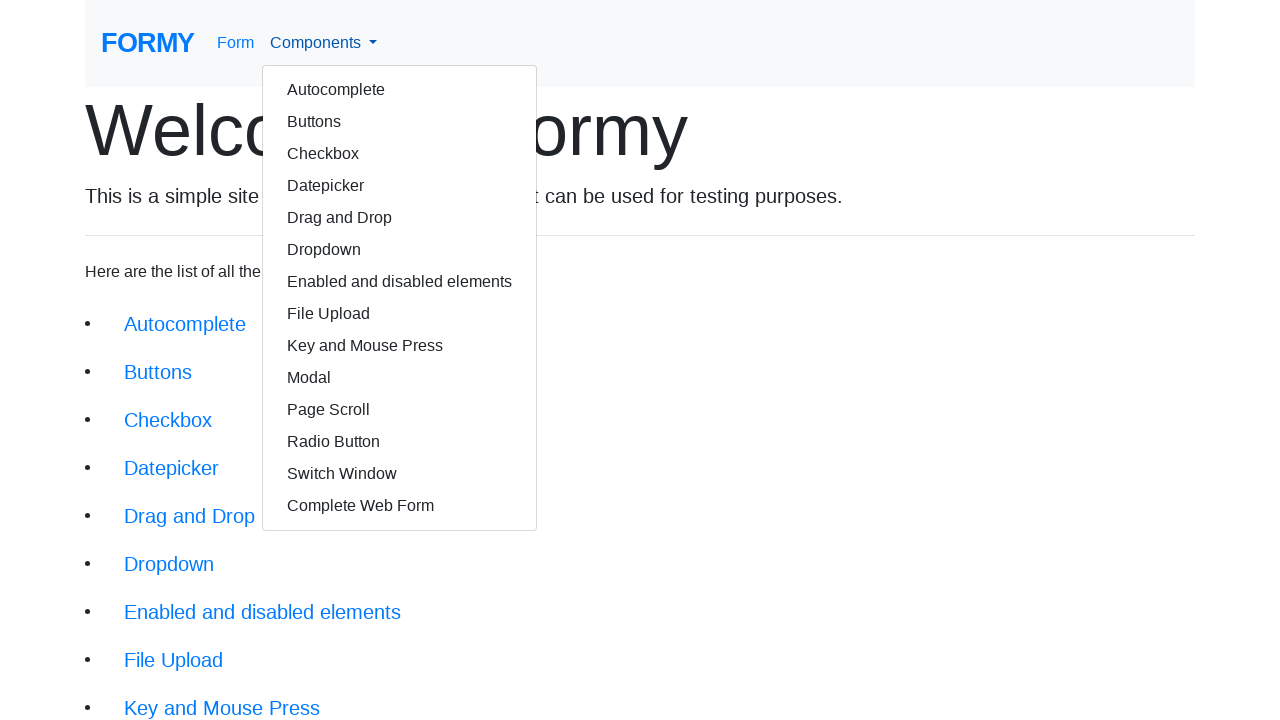